Navigates to Universidad de los Andes website and attempts to fill a text input field

Starting URL: https://uniandes.edu.co

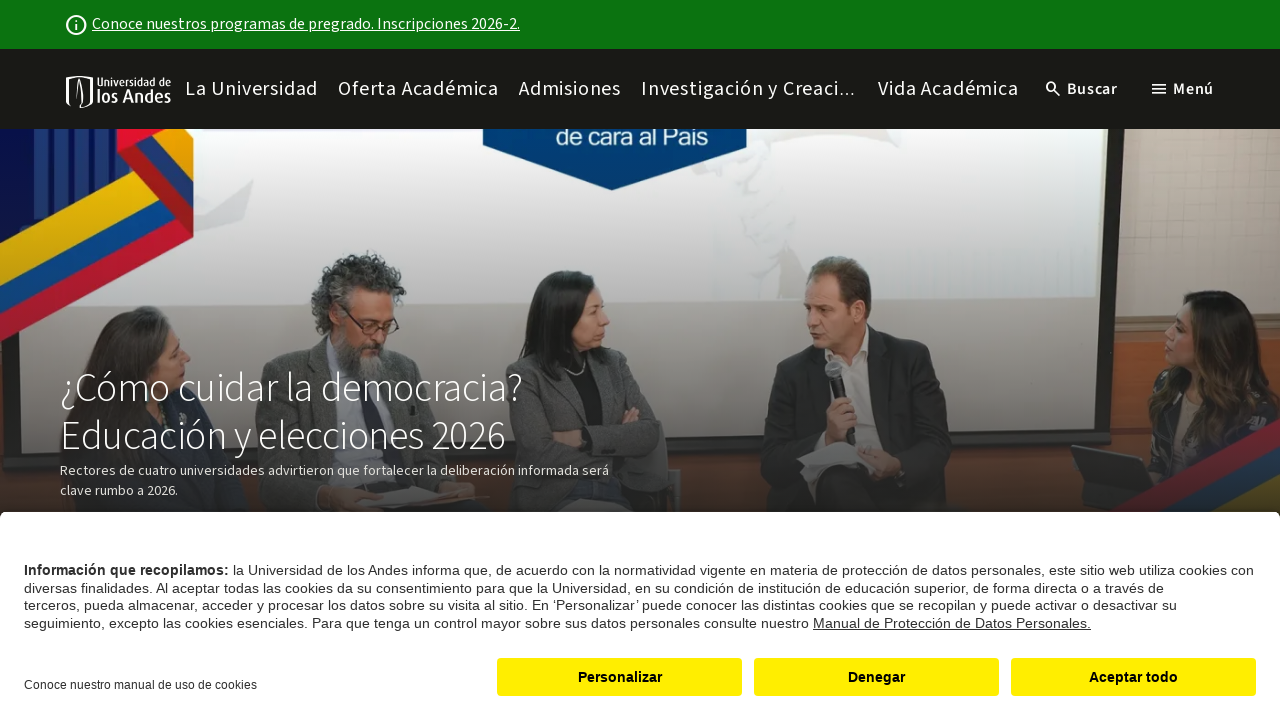

Navigated to Universidad de los Andes website (https://uniandes.edu.co)
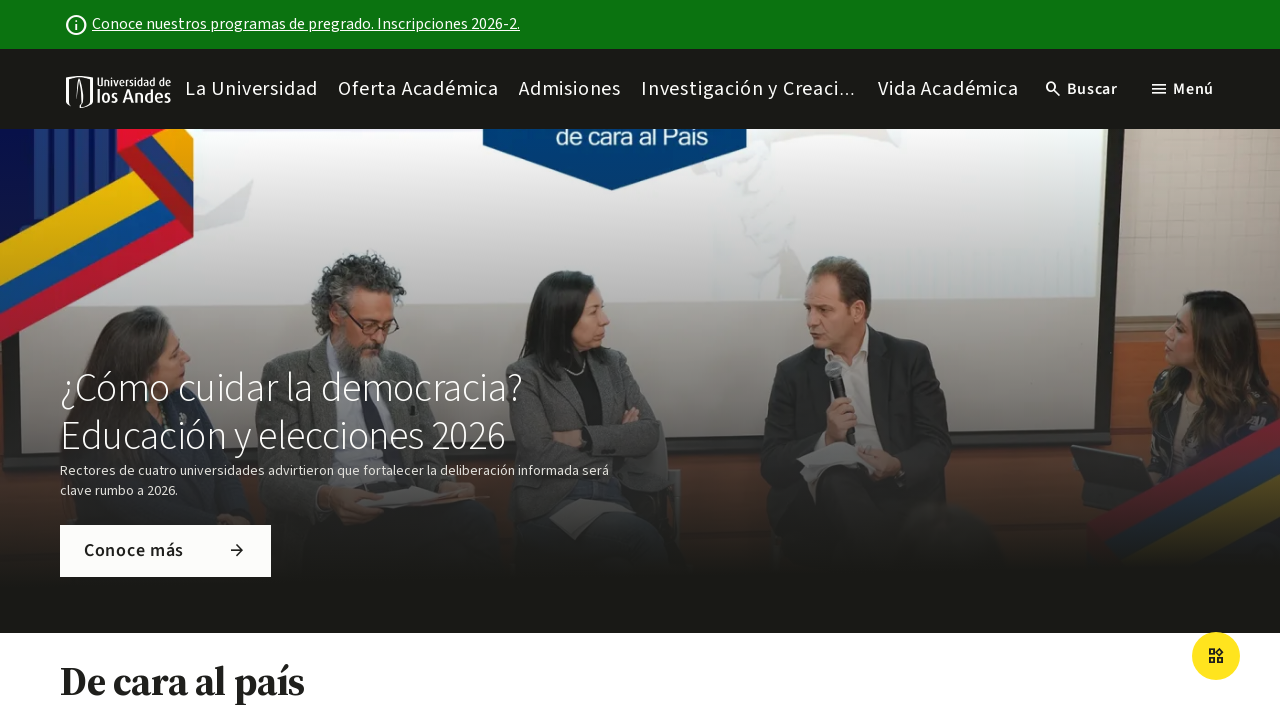

No text input field found or fill operation failed on input[type='text']
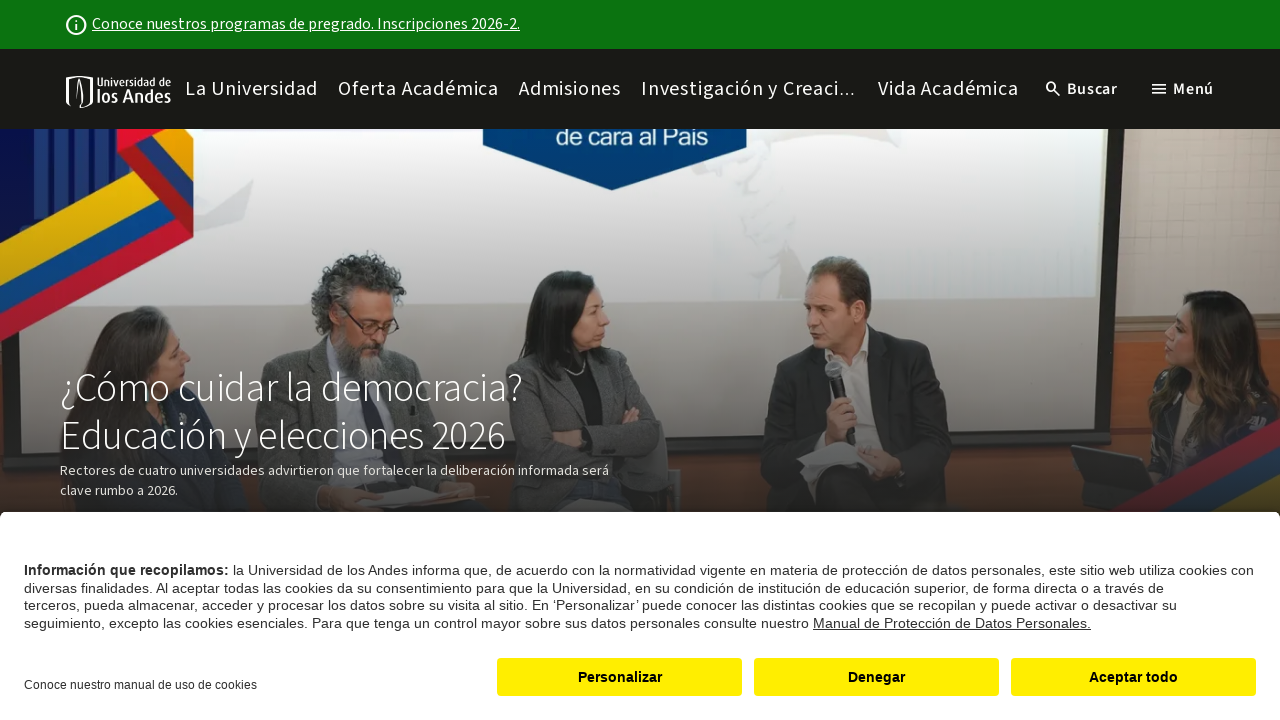

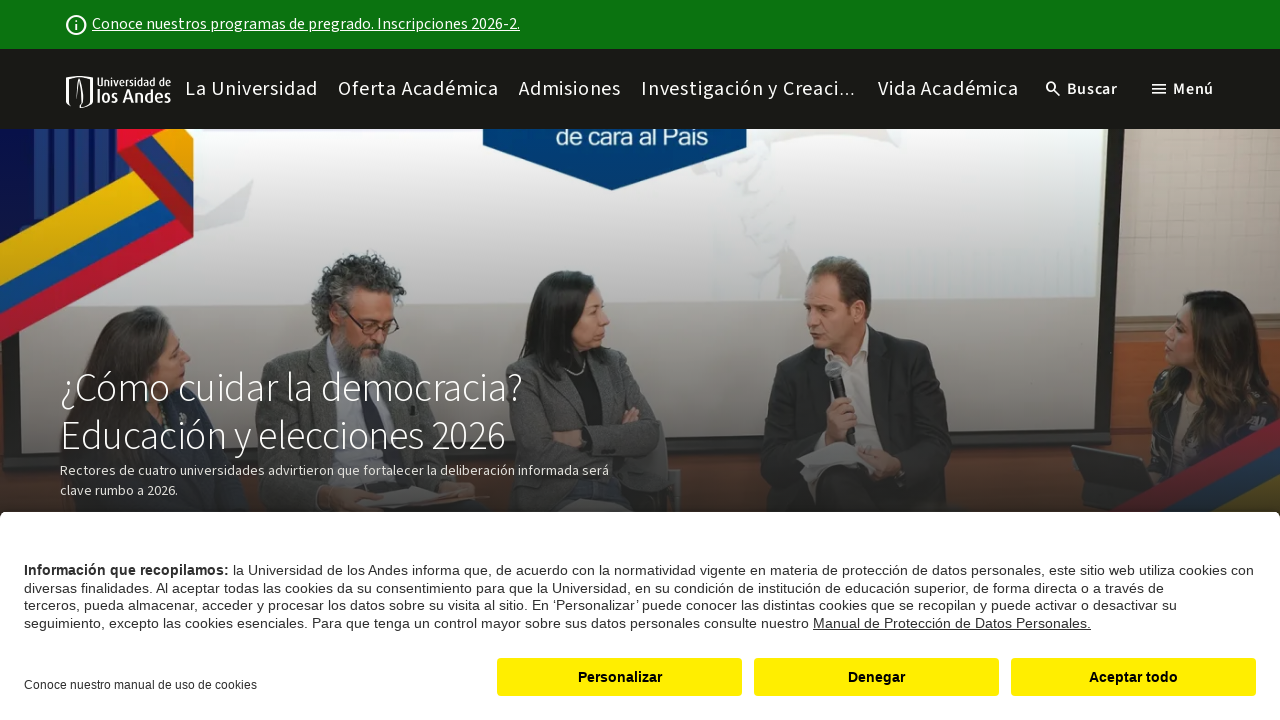